Tests JavaScript Alert by clicking the first alert button, verifying the alert text is "I am a JS Alert", and accepting the alert

Starting URL: https://the-internet.herokuapp.com/javascript_alerts

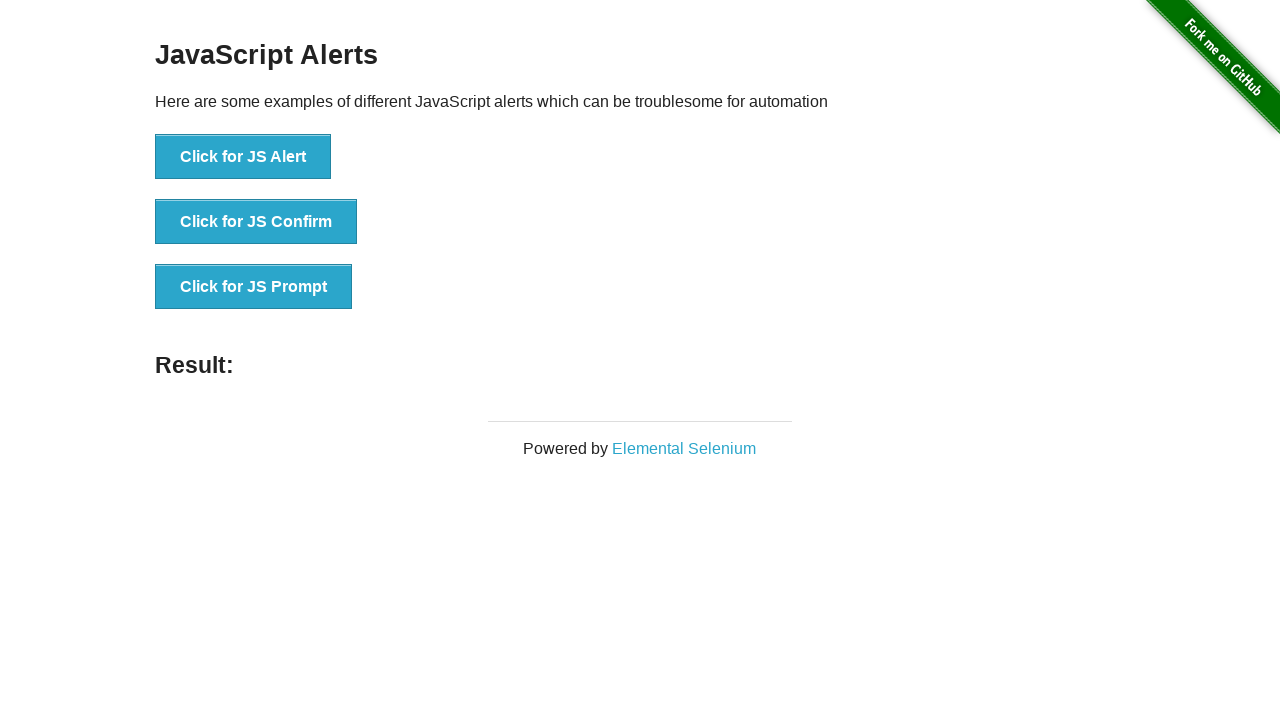

Navigated to JavaScript alerts page
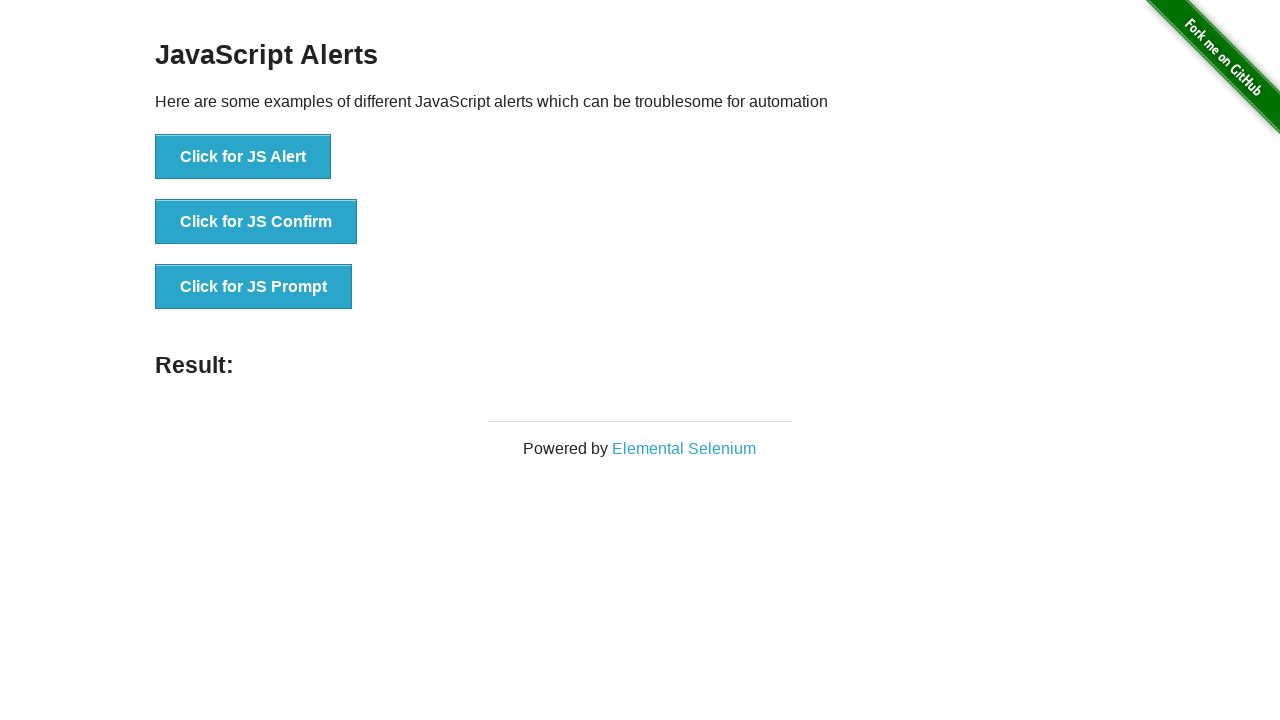

Clicked the first alert button at (243, 157) on xpath=//*[text()='Click for JS Alert']
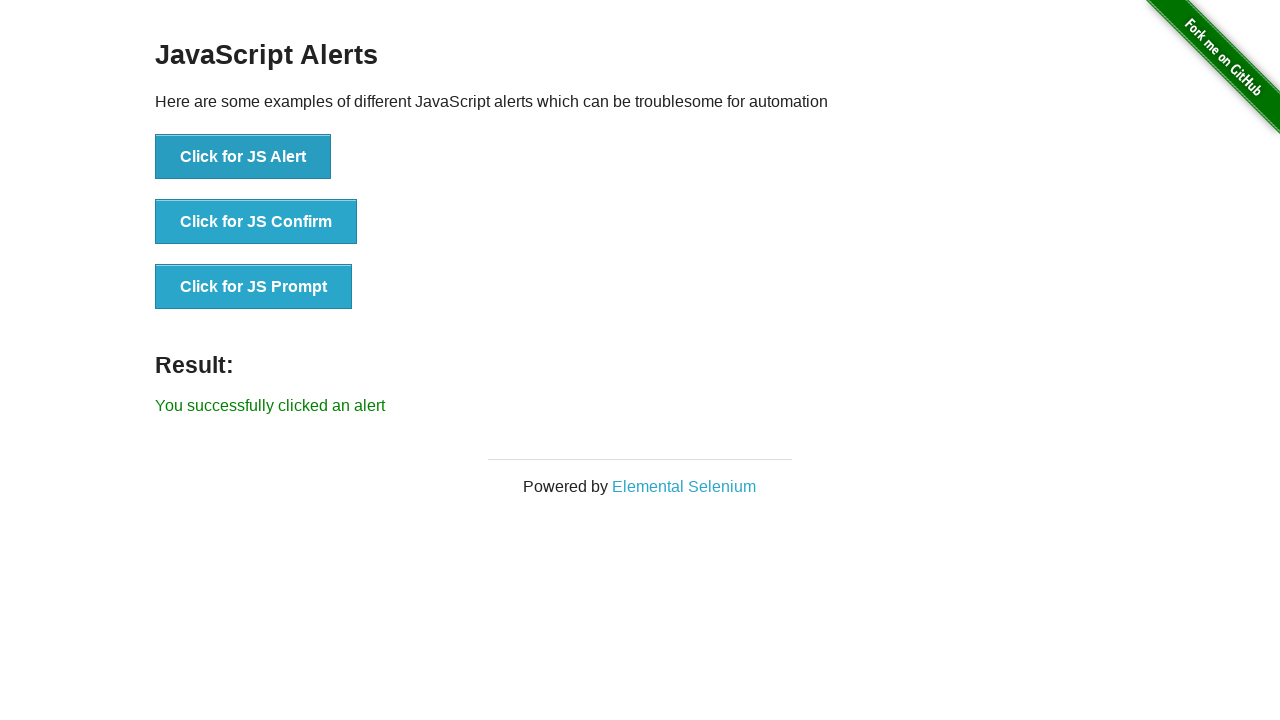

Set up dialog handler to accept alerts
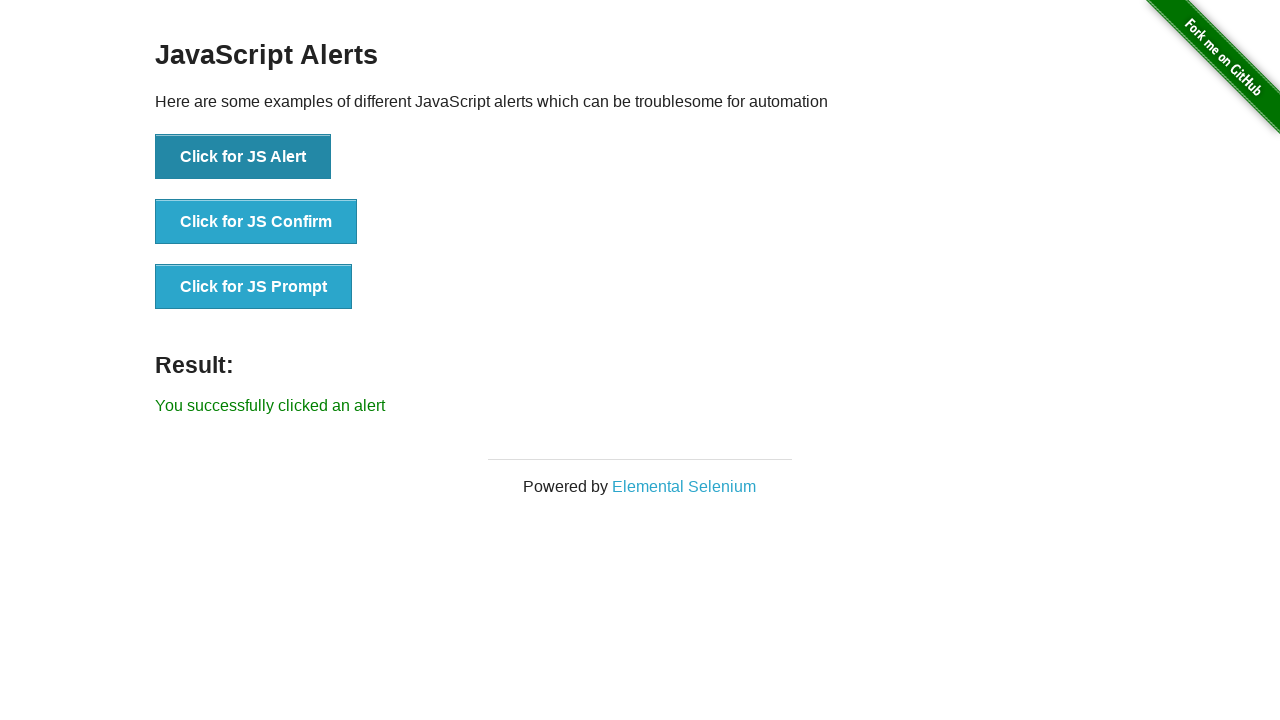

Clicked alert button and triggered alert dialog at (243, 157) on xpath=//*[text()='Click for JS Alert']
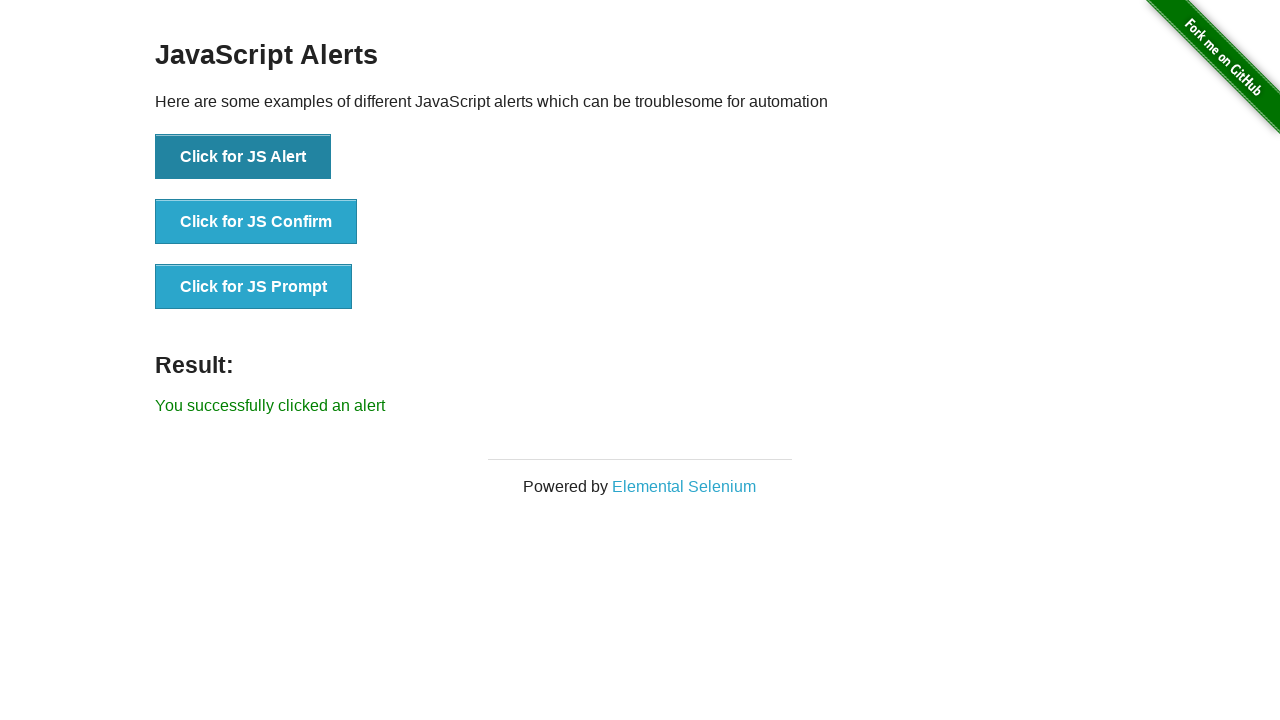

Verified alert text is 'I am a JS Alert'
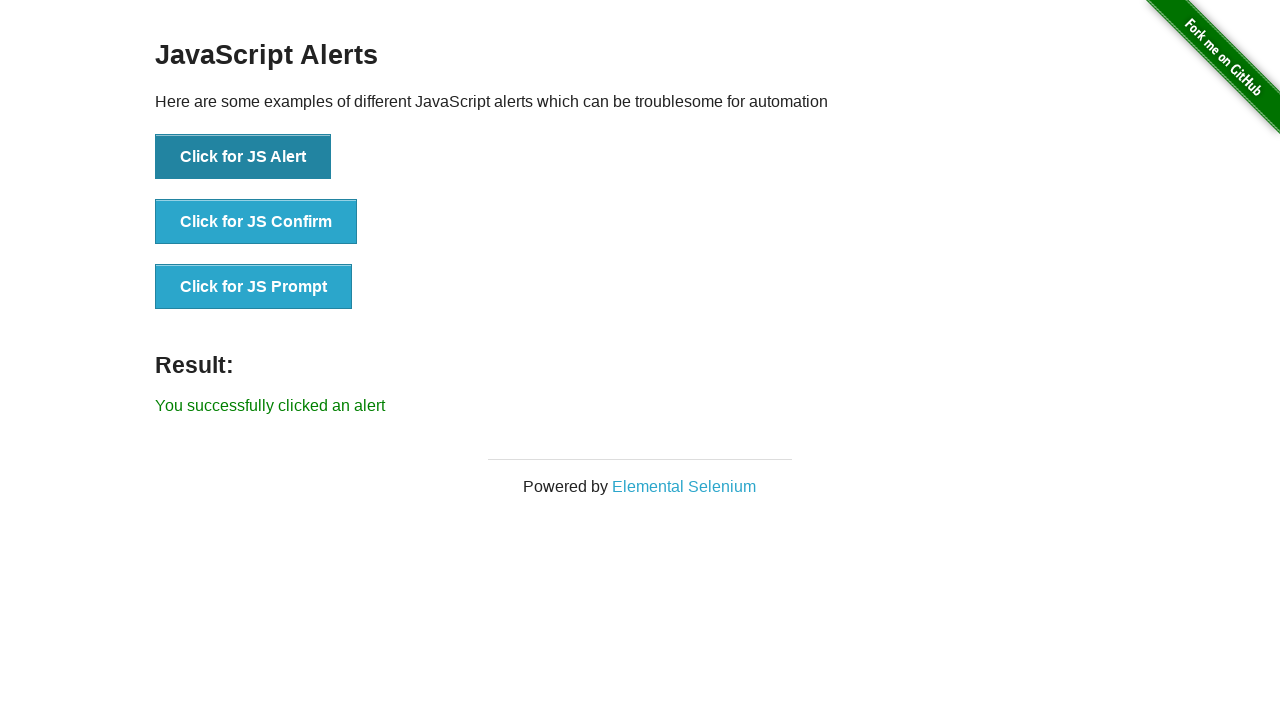

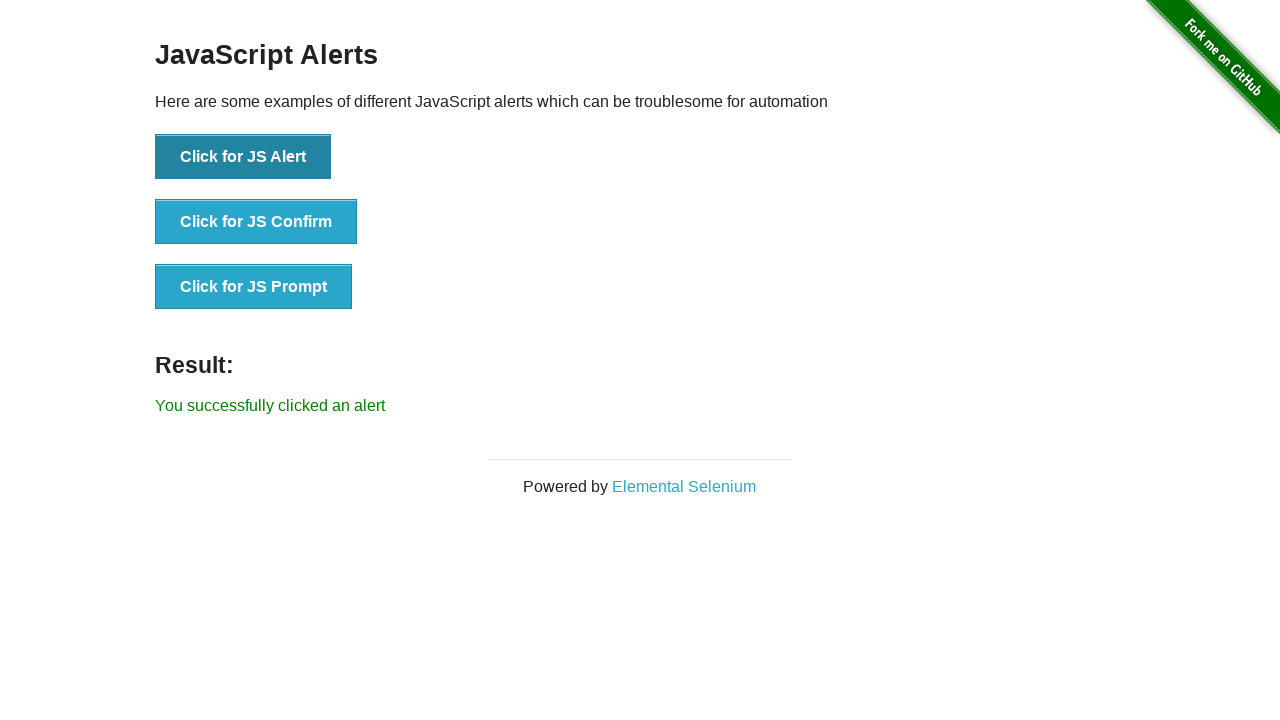